Tests region selection by choosing "Rīga" from the region dropdown and performing a search.

Starting URL: https://www.ss.lv/lv/search/

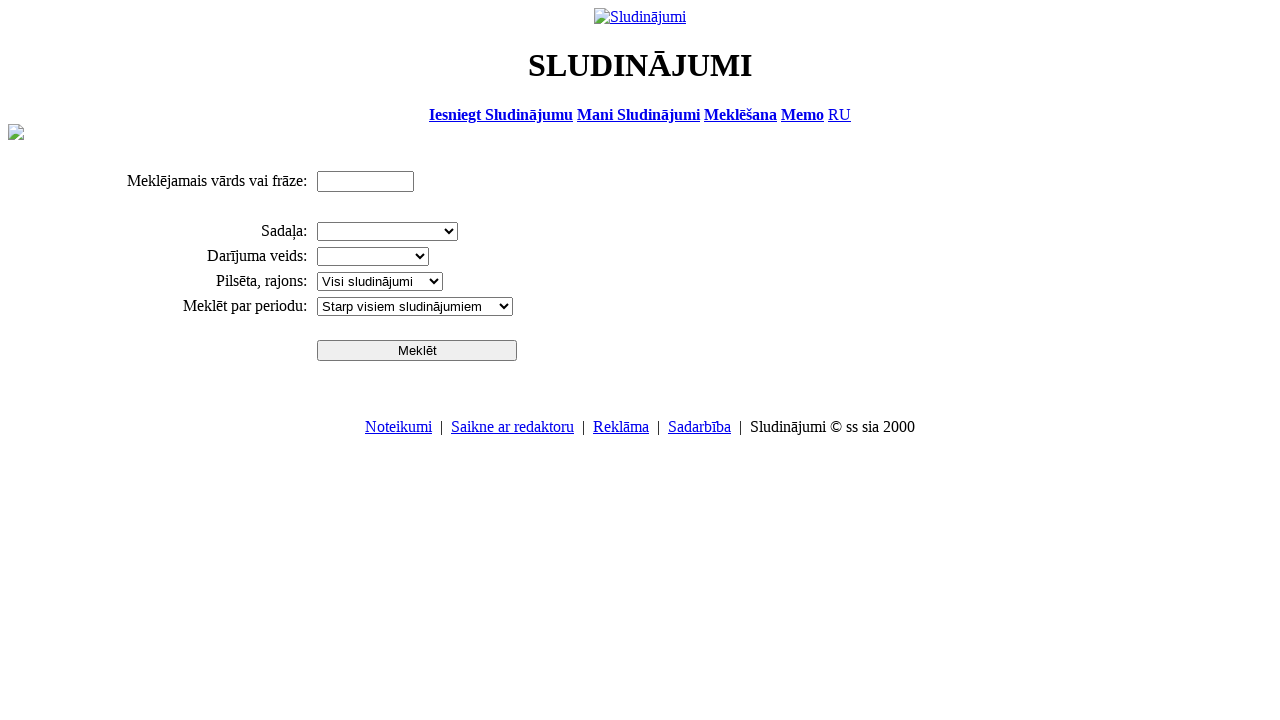

Selected 'Rīga' from region dropdown on select[name='search_region']
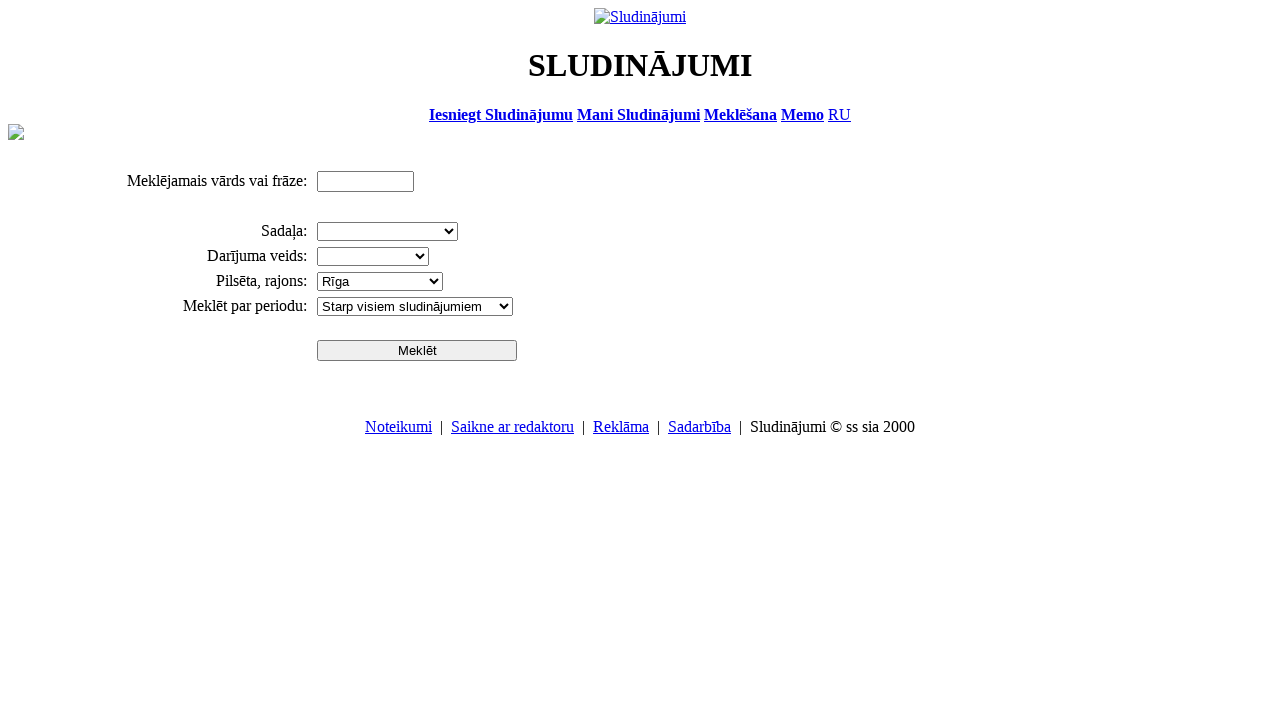

Clicked search button to perform search at (417, 350) on #sbtn
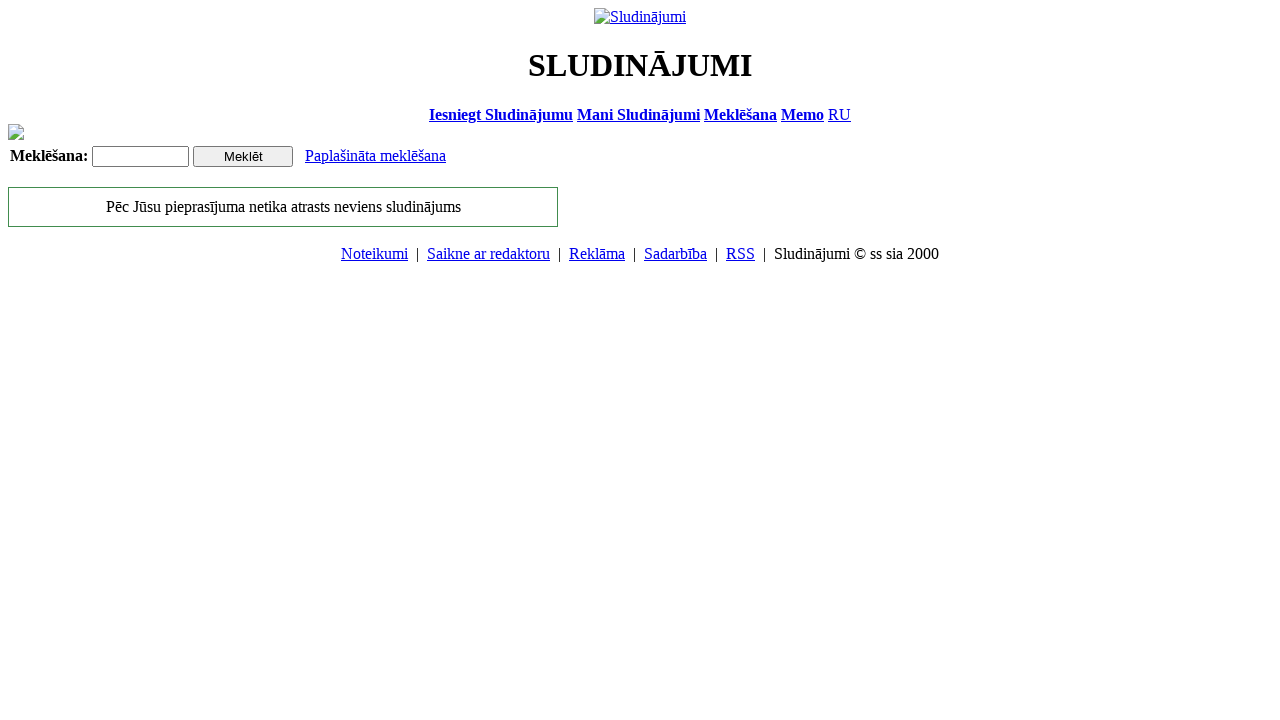

Search results loaded successfully
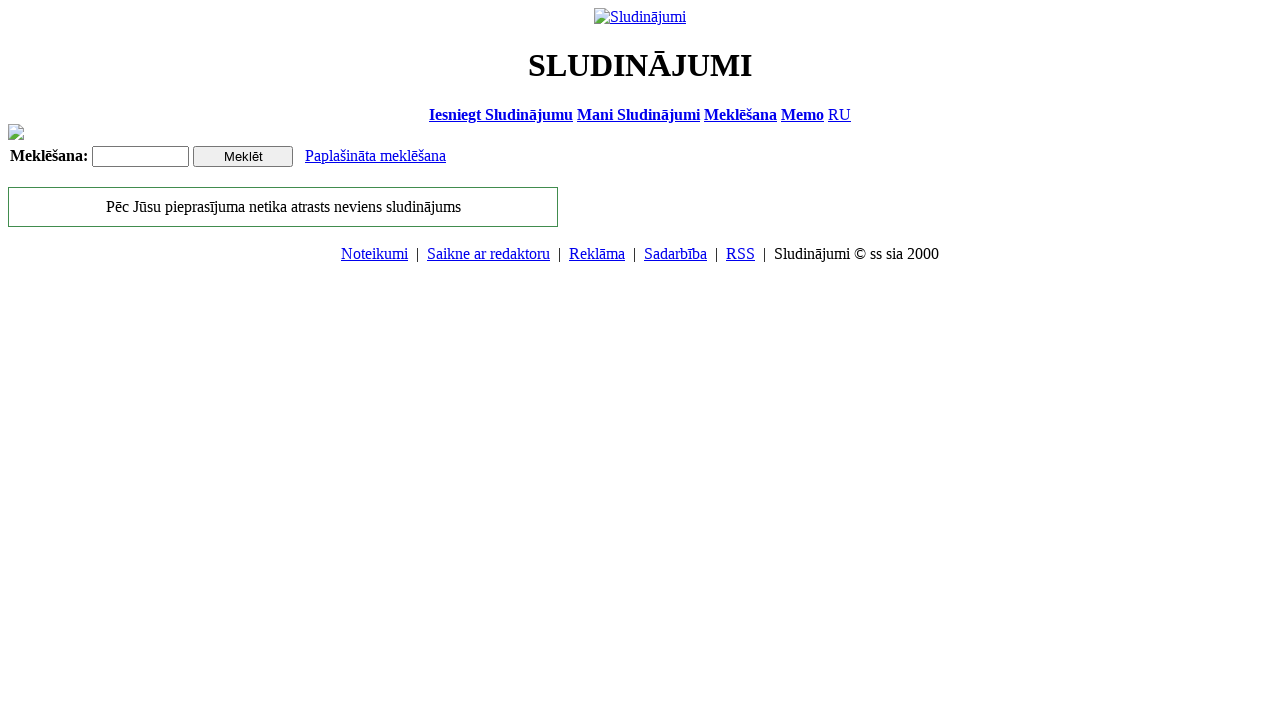

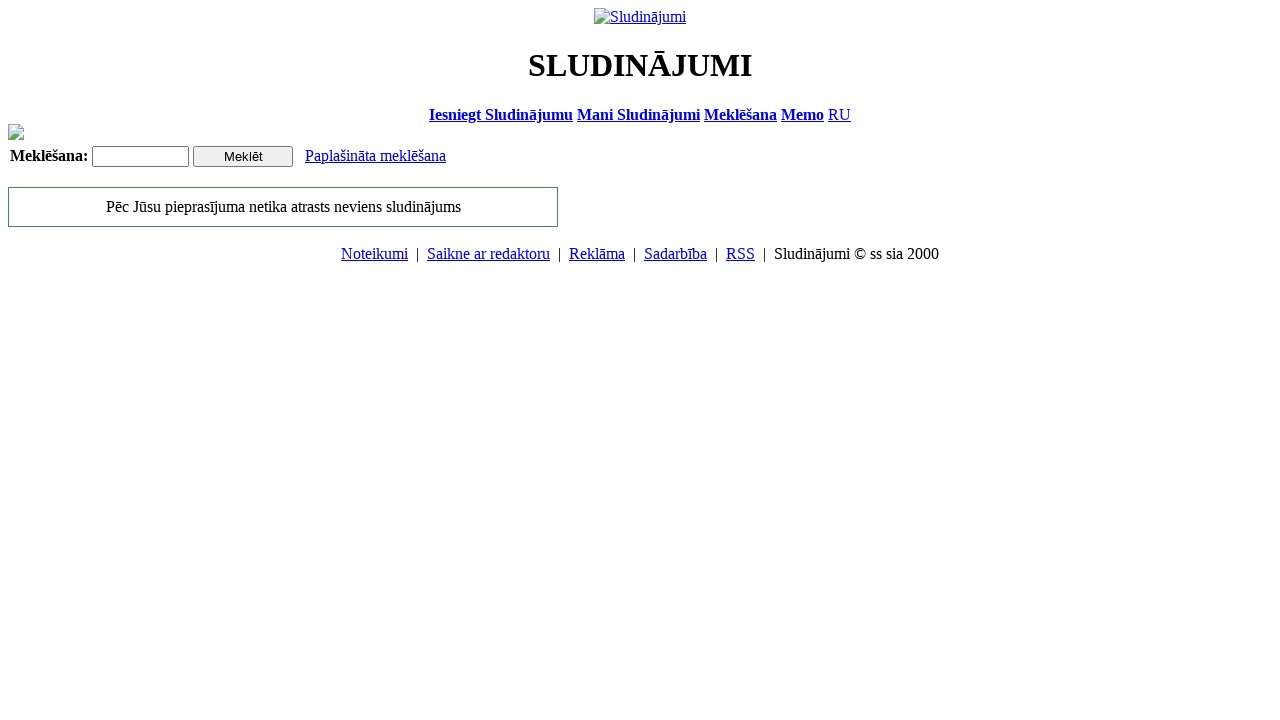